Tests JavaScript confirm alert by clicking the second button and dismissing the alert

Starting URL: https://testcenter.techproeducation.com/index.php?page=javascript-alerts

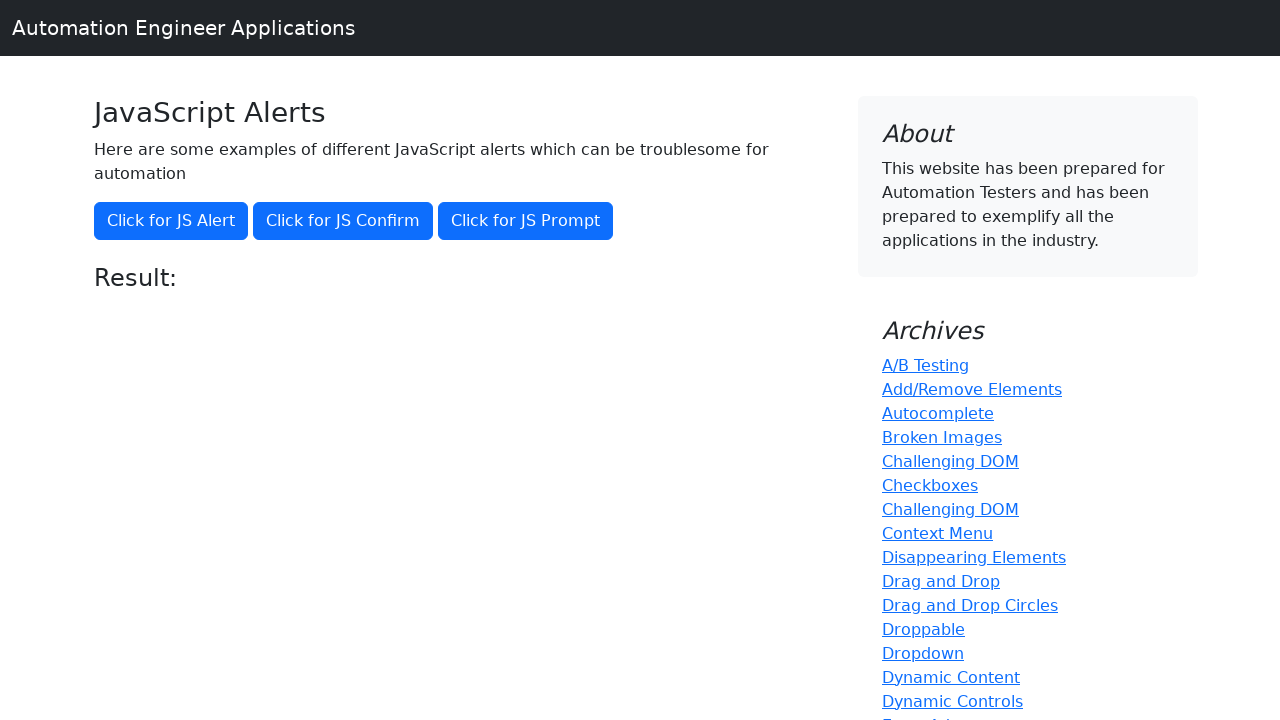

Clicked the second button to trigger JavaScript confirm alert at (343, 221) on (//button)[2]
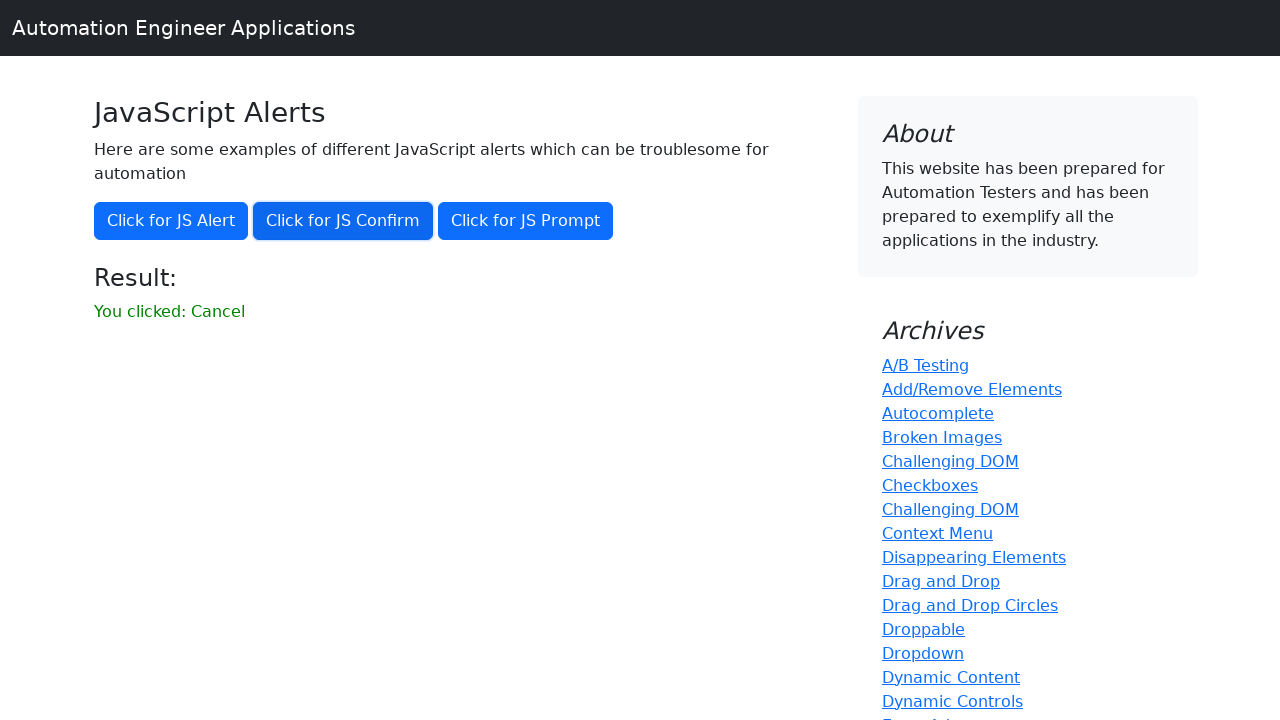

Set up dialog handler to dismiss the confirm alert
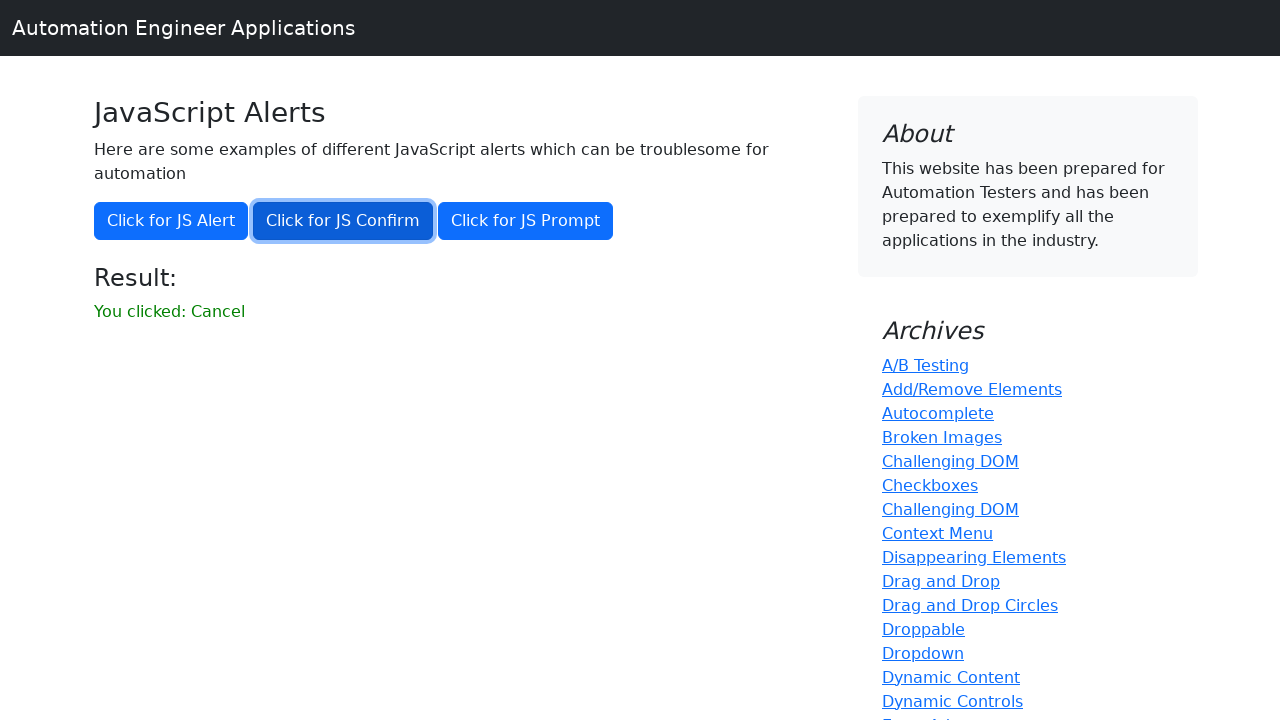

Retrieved result text from the page
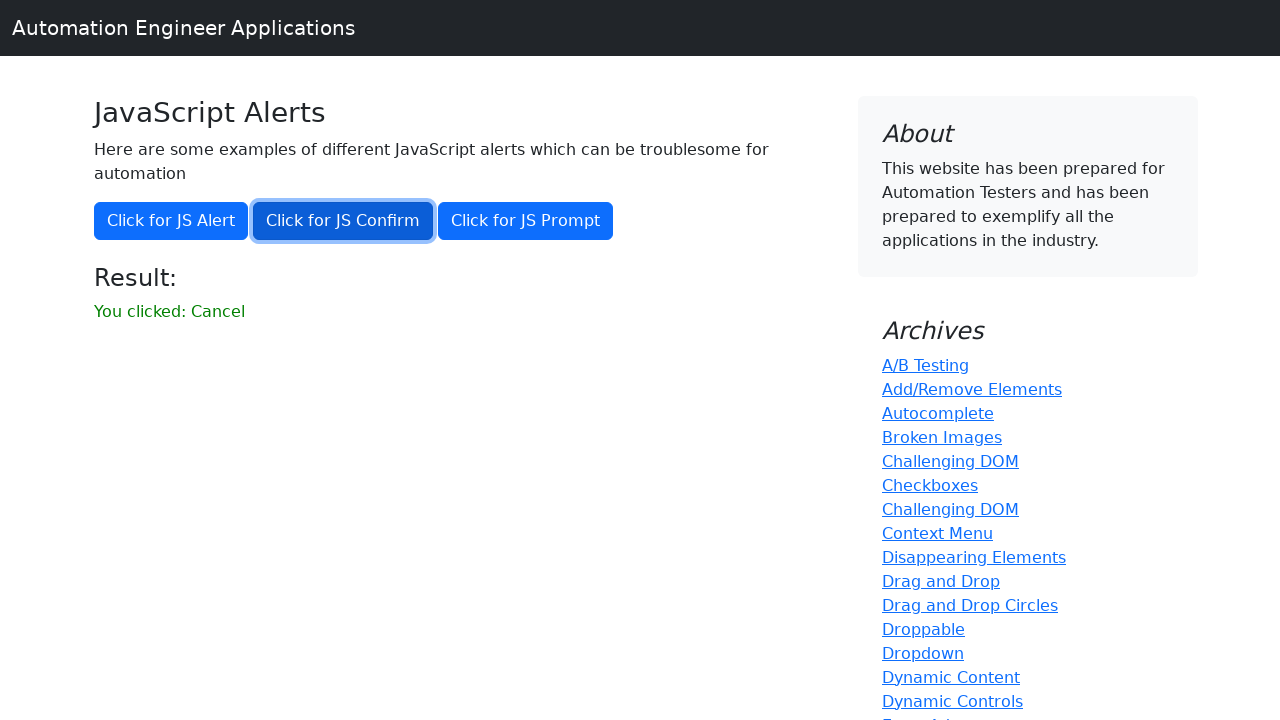

Verified that result text does not contain 'successfuly'
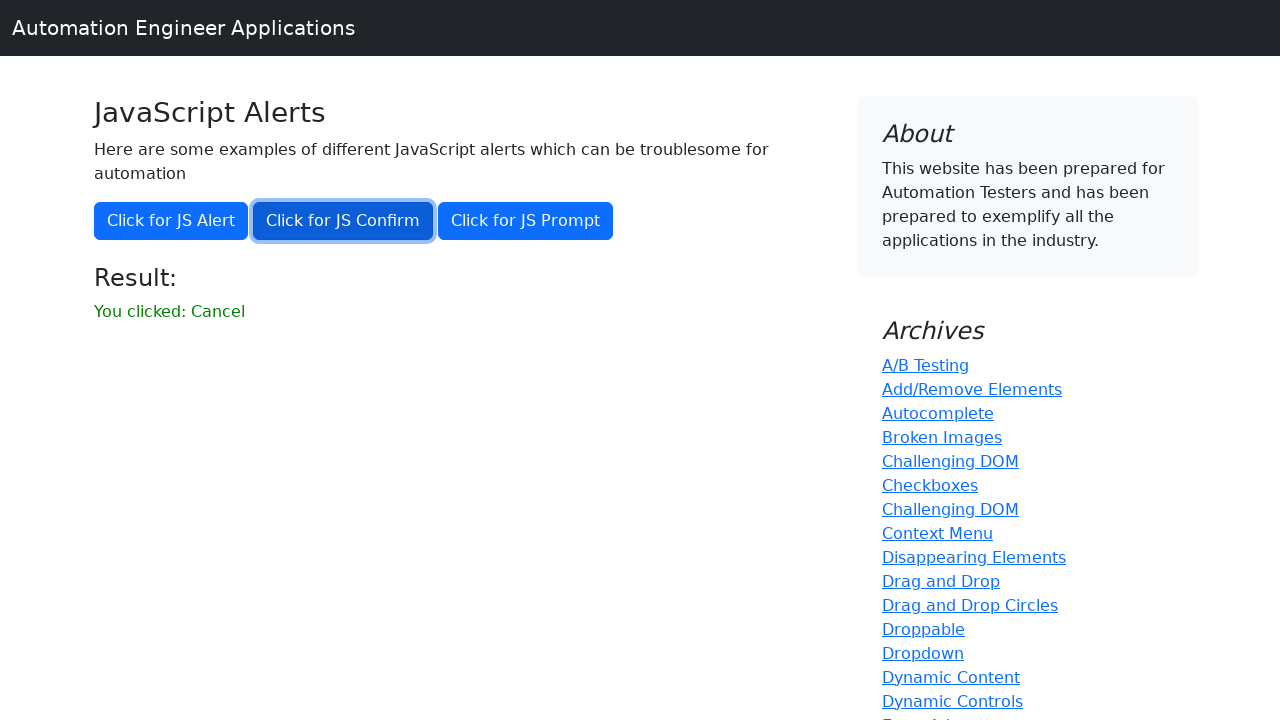

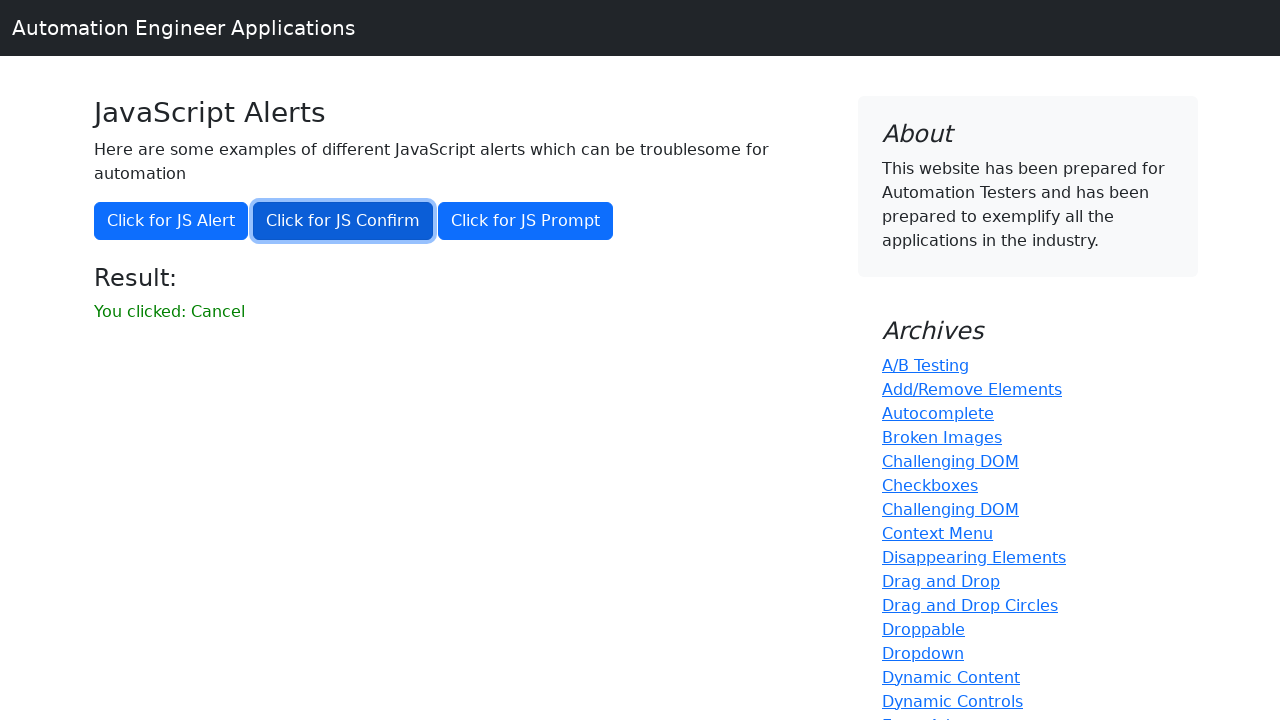